Tests JavaScript alert handling by triggering an alert popup and accepting it

Starting URL: https://automationtesting.co.uk/popups.html

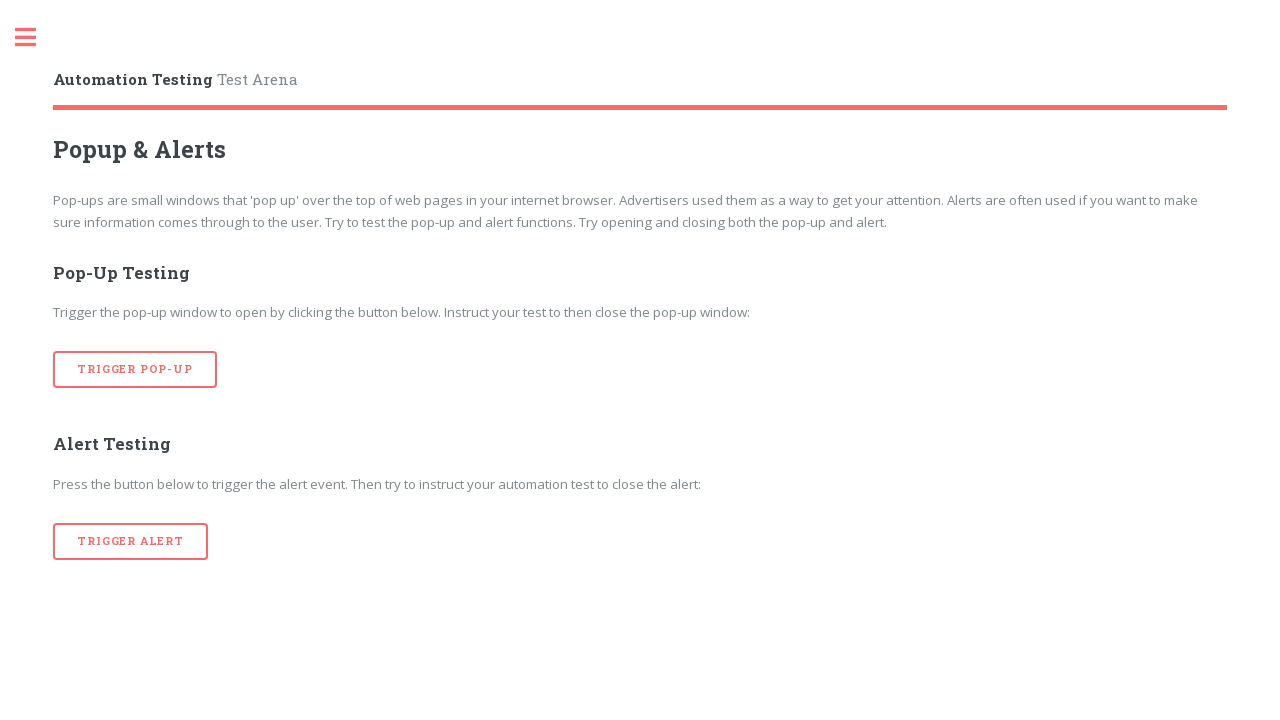

Clicked button to trigger alert popup at (131, 541) on [onclick='alertTrigger()']
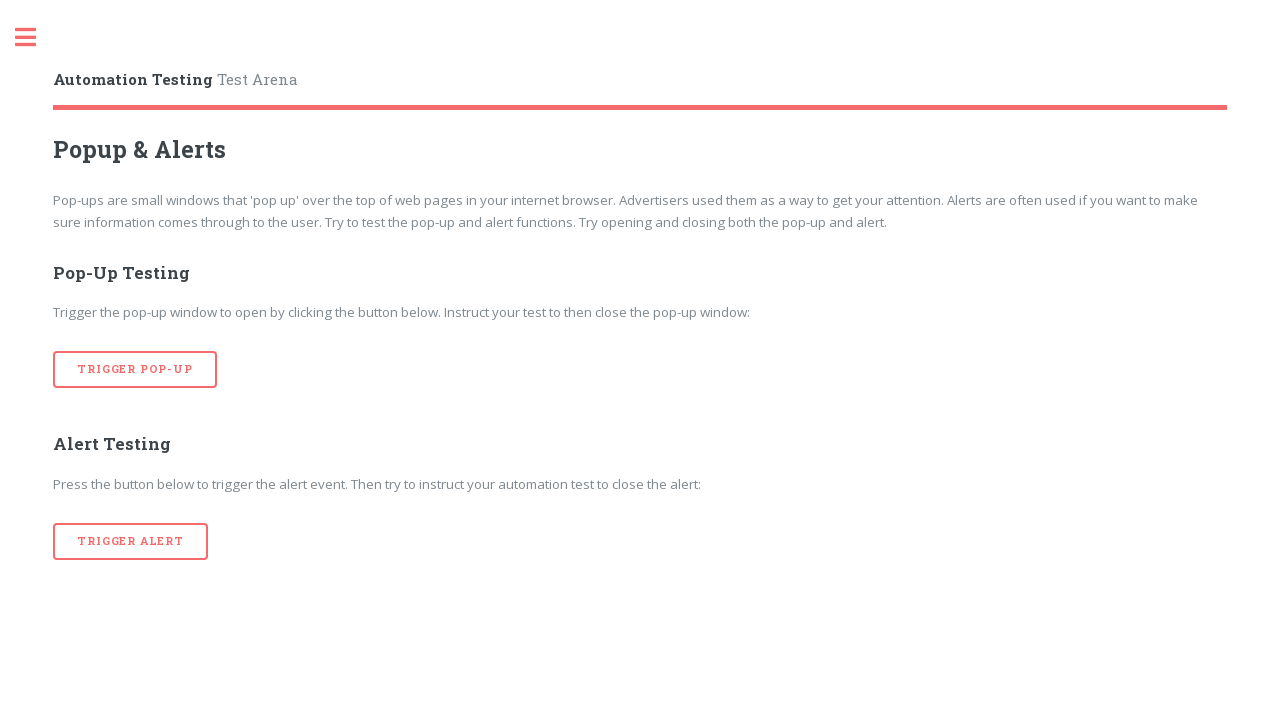

Accepted the JavaScript alert dialog
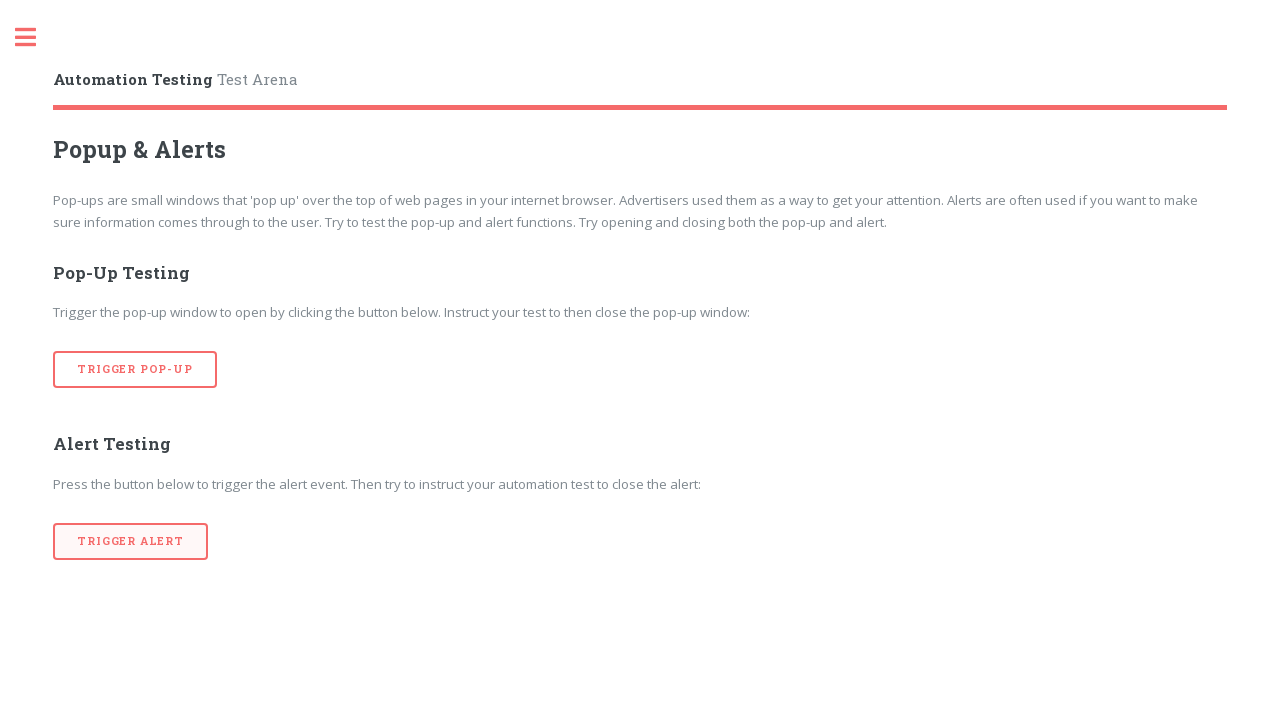

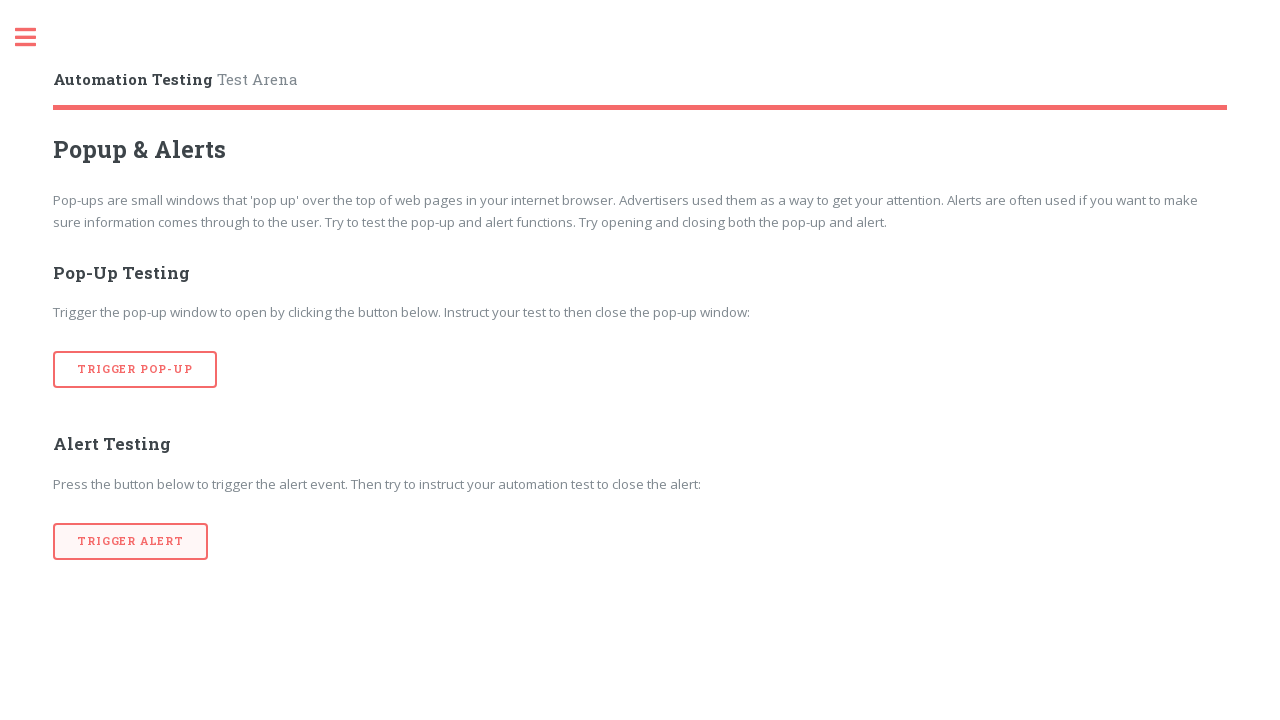